Tests text input functionality on a UI testing playground by entering text into an input field and clicking a button to verify the interaction works correctly.

Starting URL: http://uitestingplayground.com/textinput

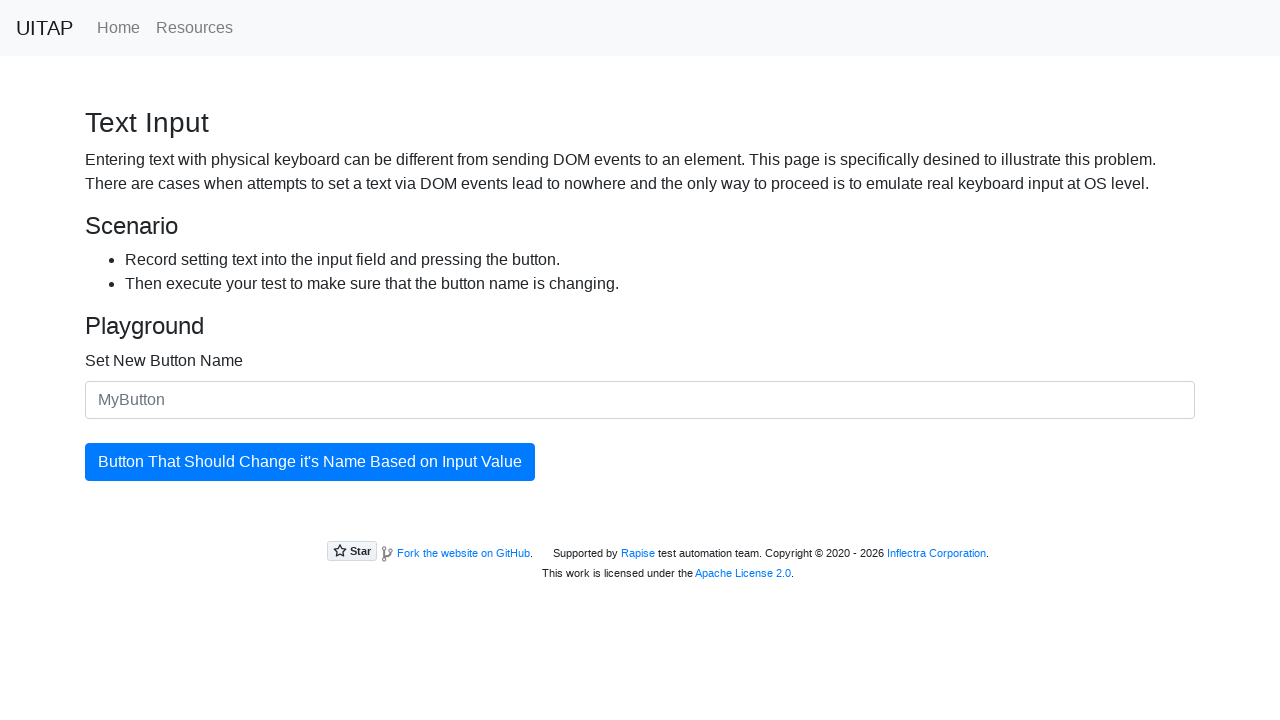

Filled text input field with 'SkyPro' on .form-control
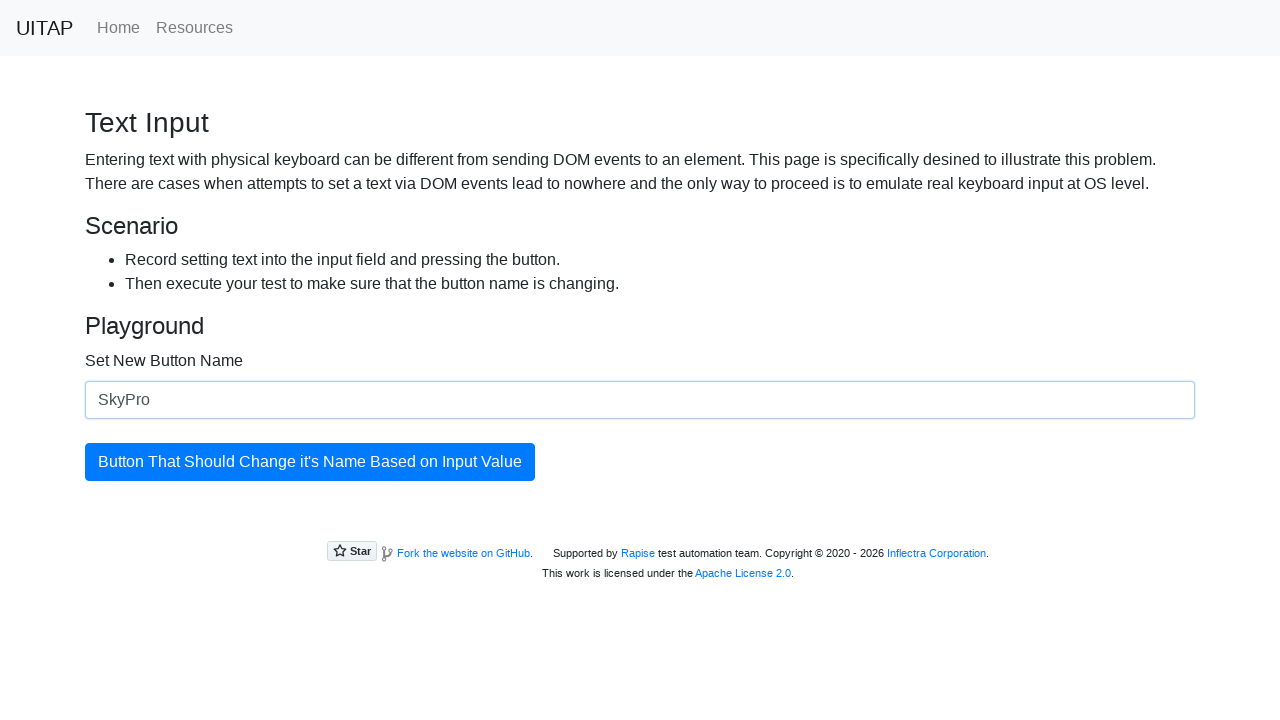

Clicked the blue button at (310, 462) on .btn-primary
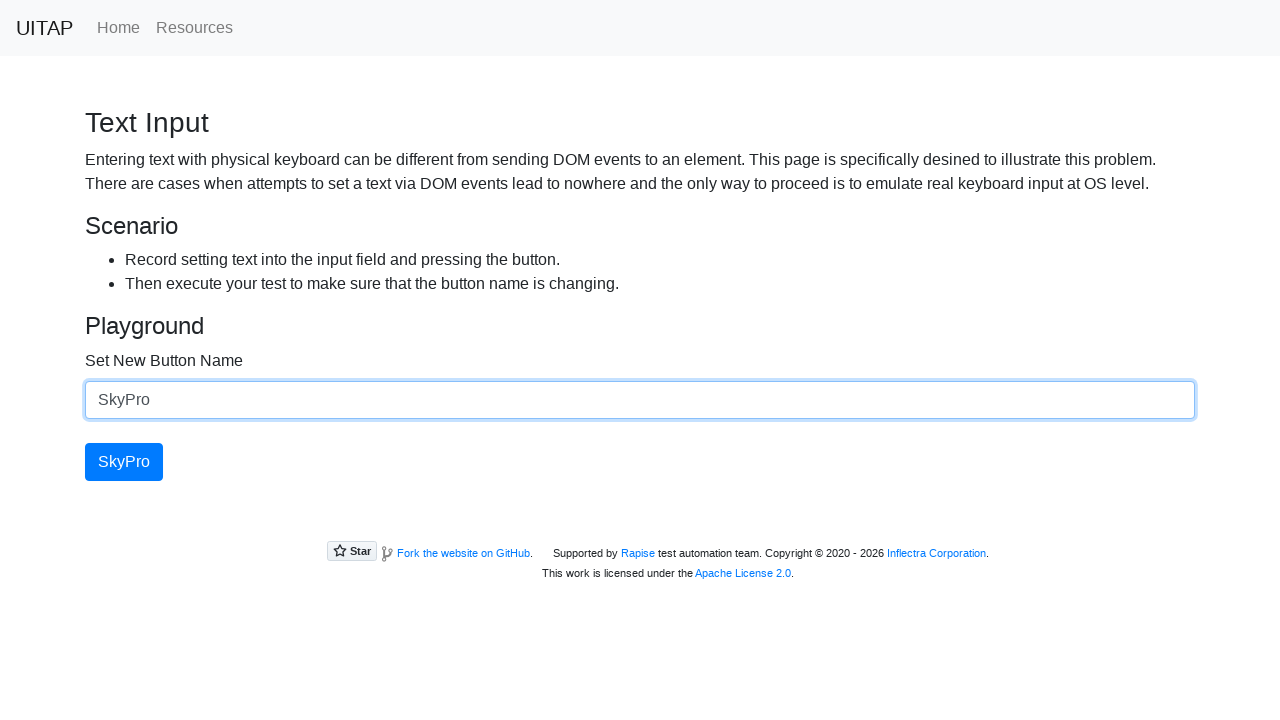

Verified button text changed to 'SkyPro'
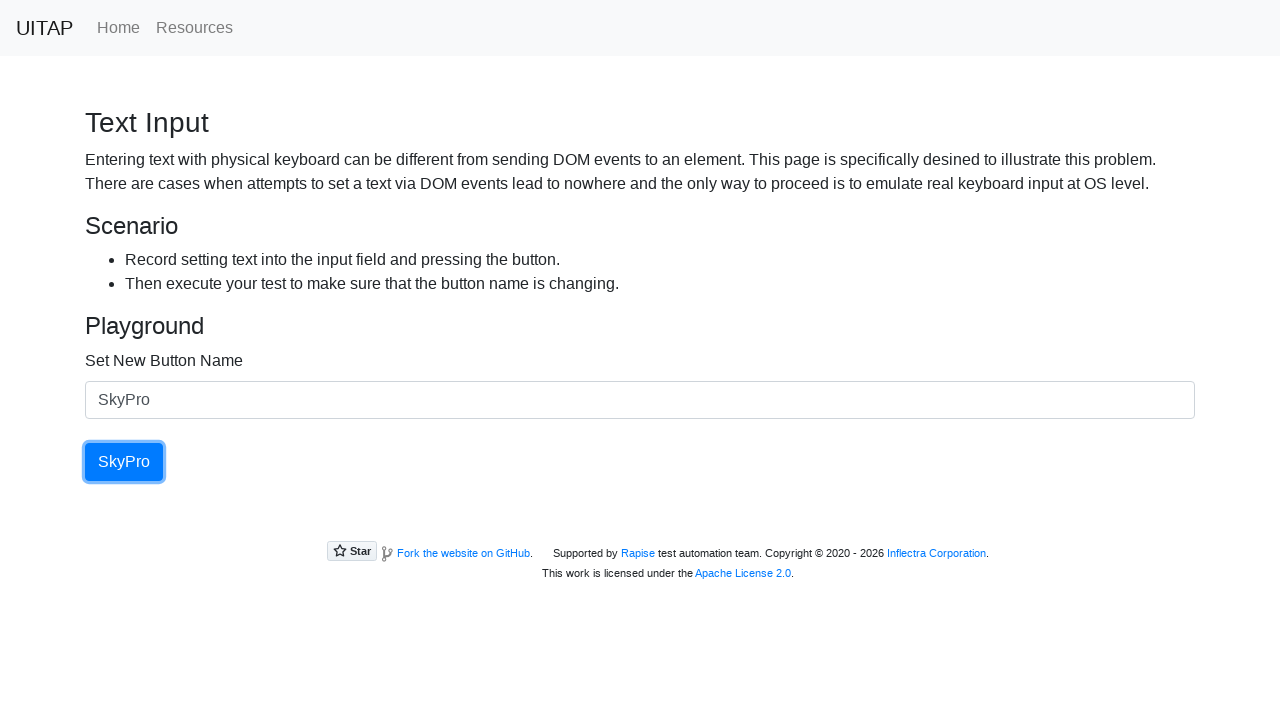

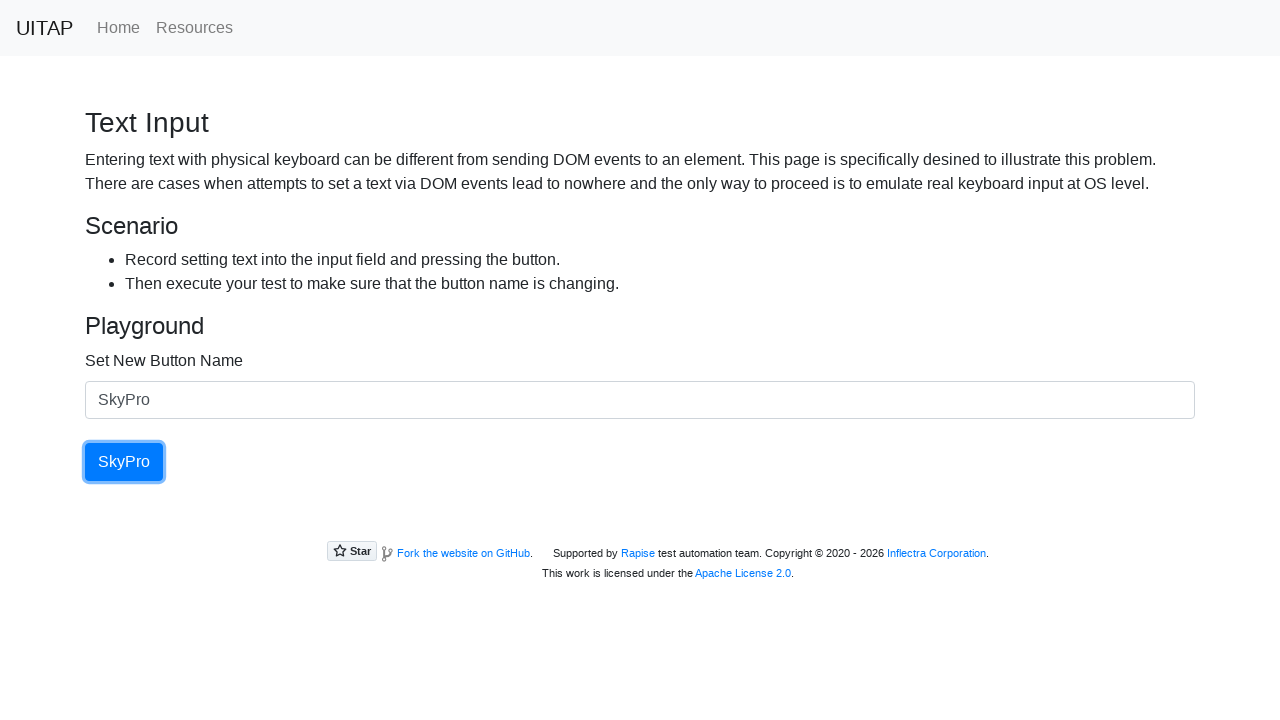